Tests dropdown selection by selecting option 2 from the dropdown menu

Starting URL: https://the-internet.herokuapp.com/dropdown

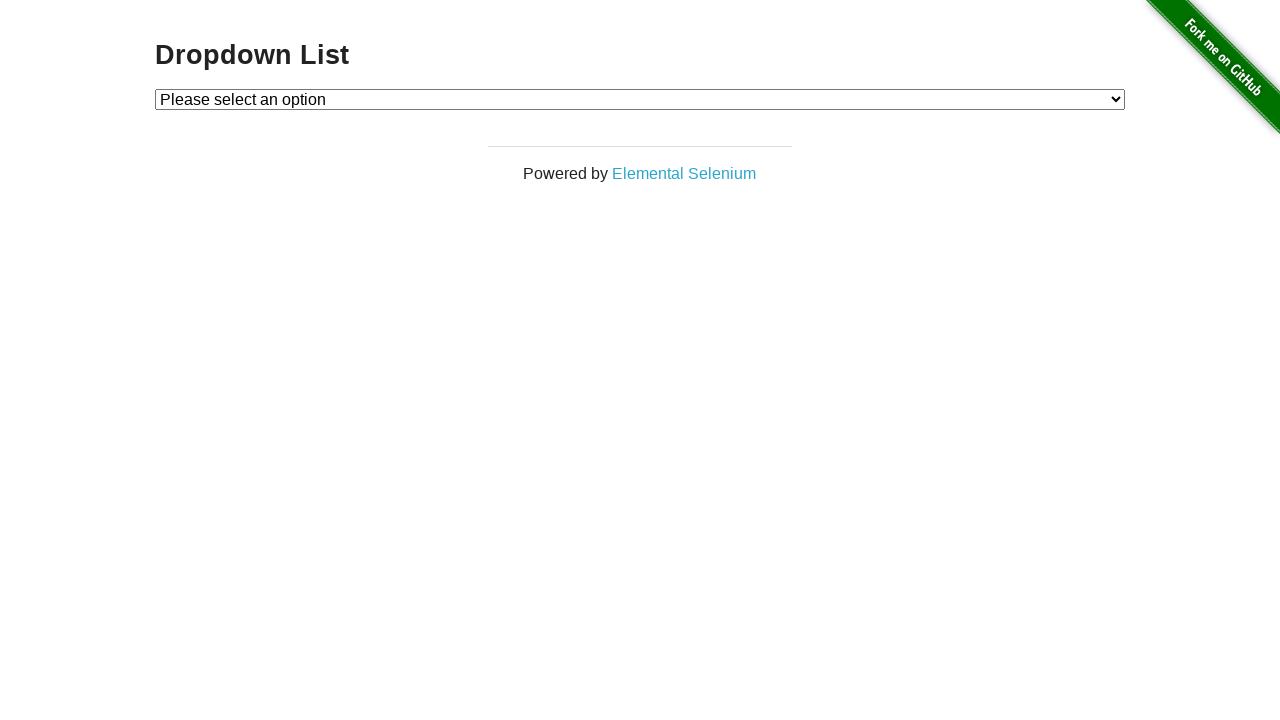

Navigated to dropdown test page
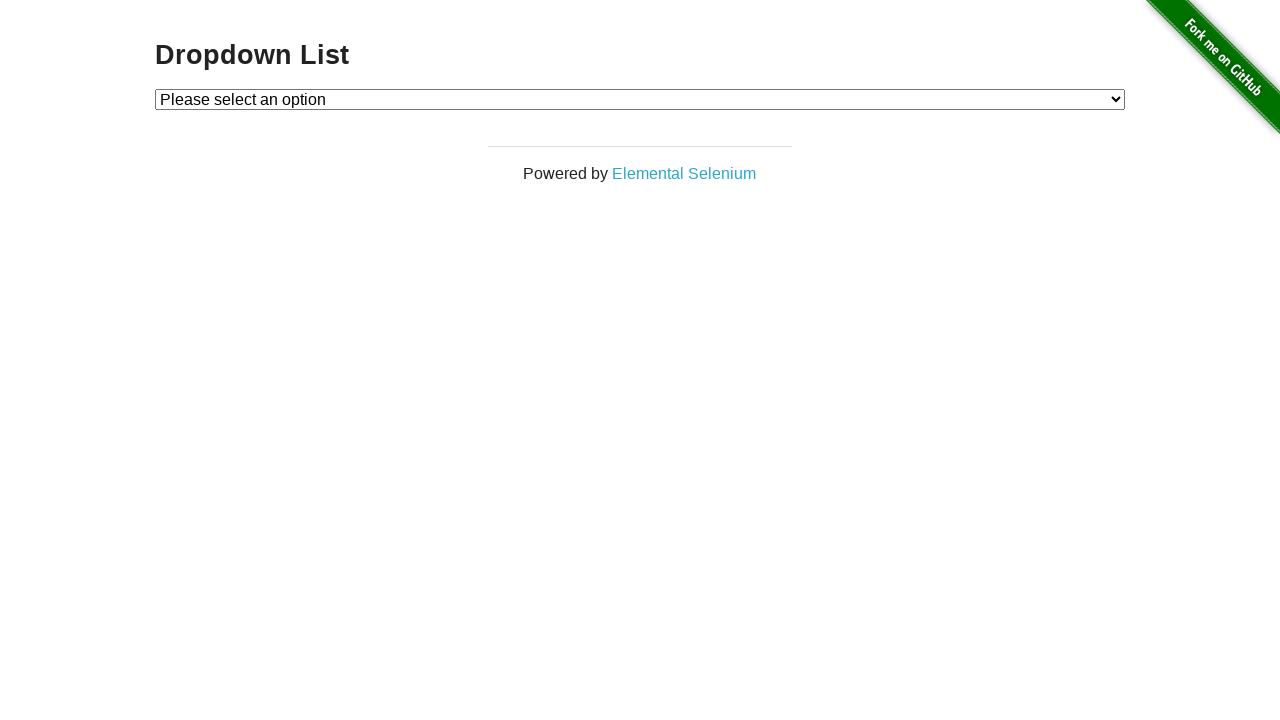

Selected option 2 from the dropdown menu on #dropdown
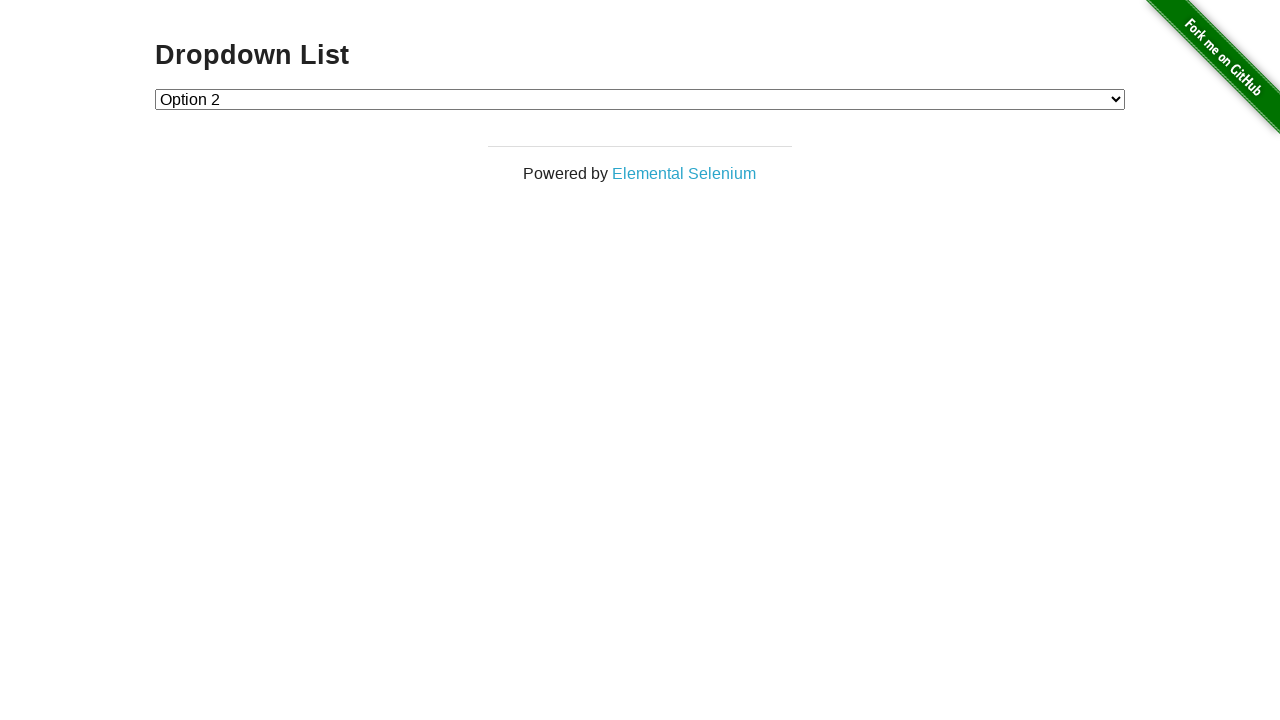

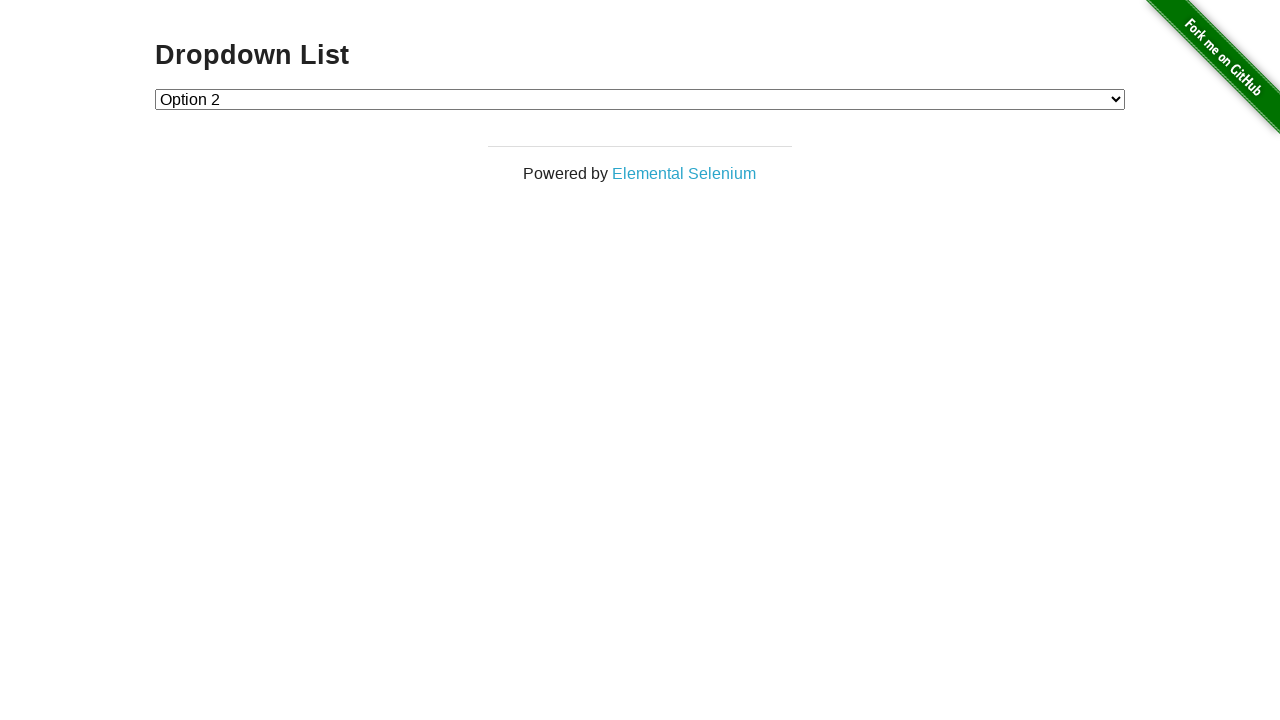